Opens the Flipkart homepage and verifies the page loads successfully.

Starting URL: https://www.flipkart.com/

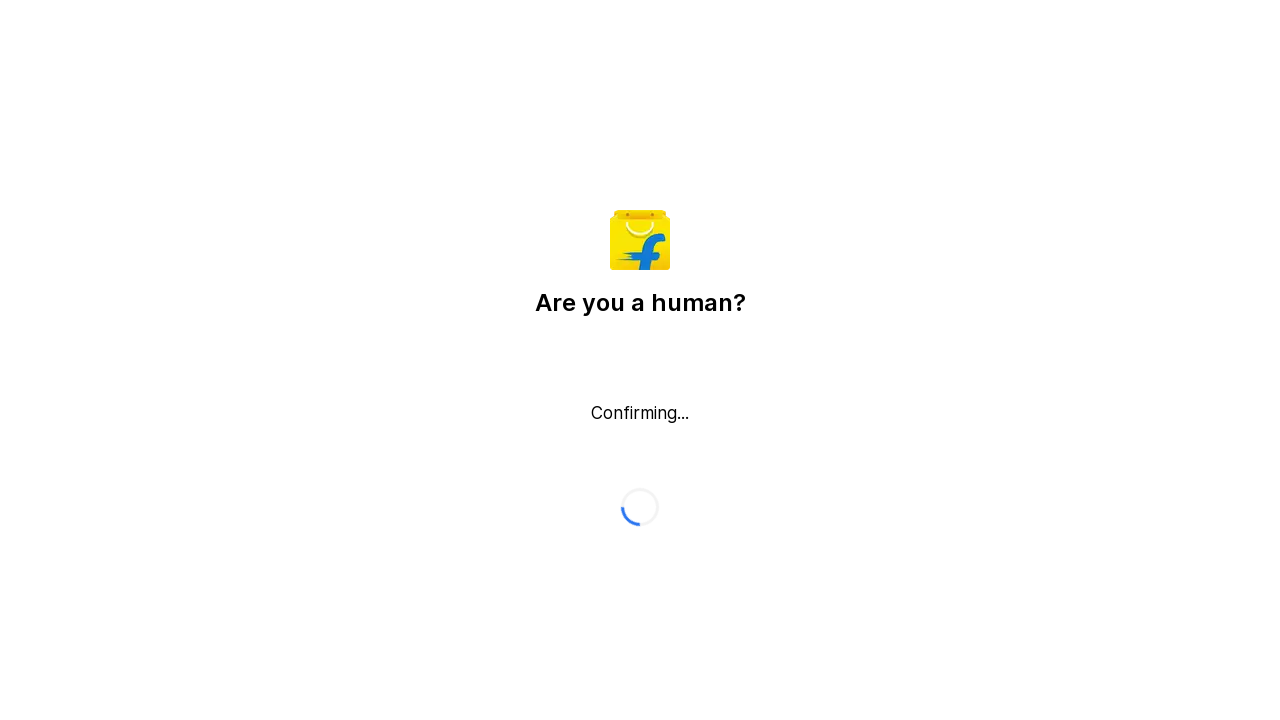

Waited for Flipkart homepage to load (DOM content loaded)
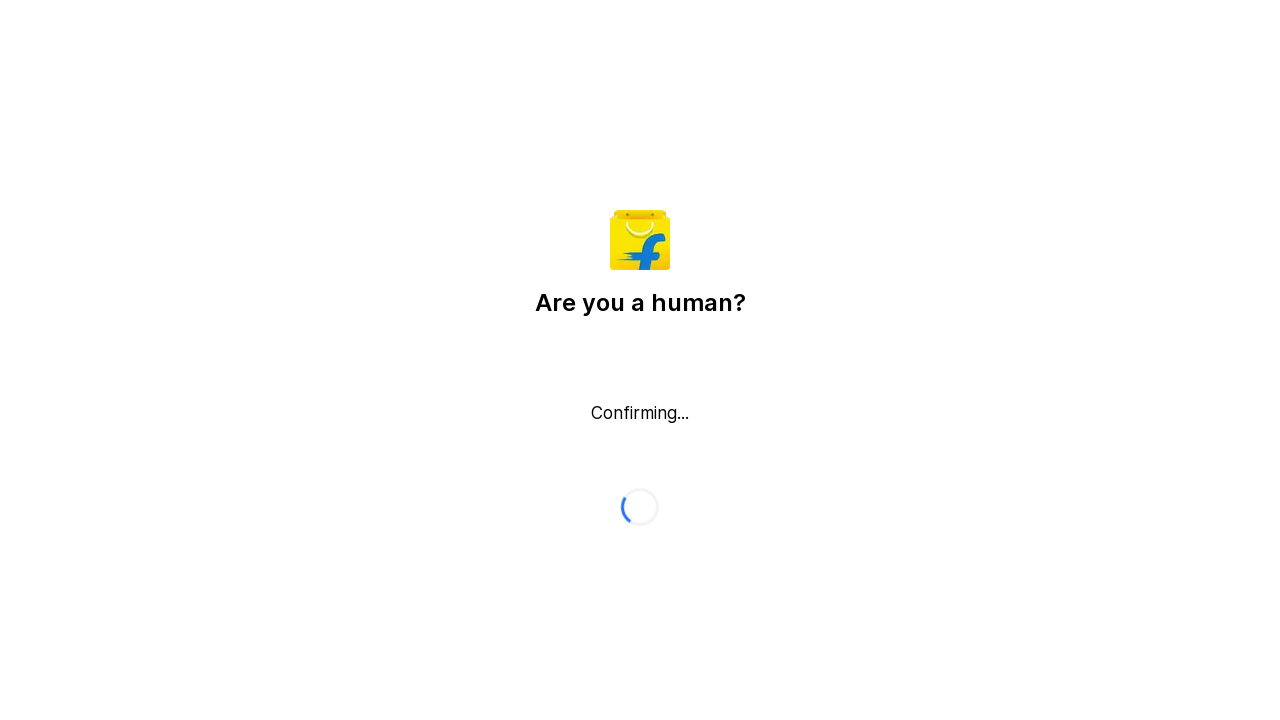

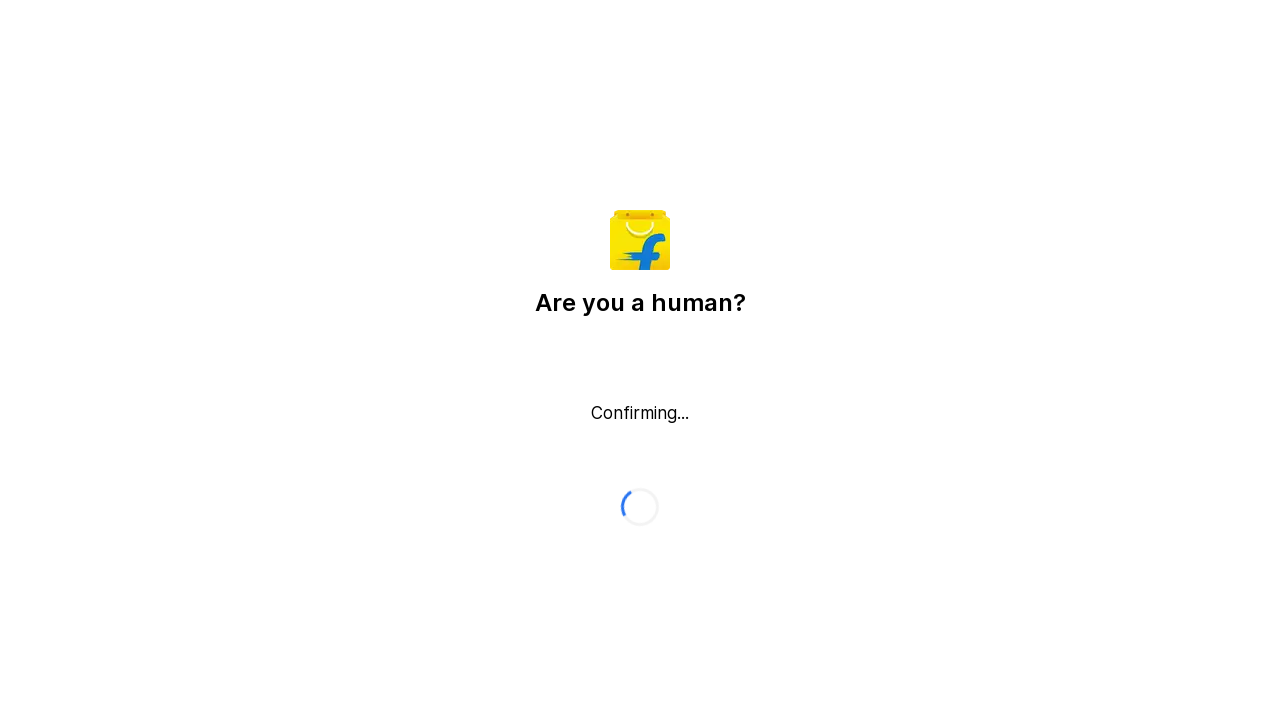